Tests a sign-up form by filling in first name, last name, and email address fields, then clicking the sign-up button to submit the form.

Starting URL: https://secure-retreat-92358.herokuapp.com/

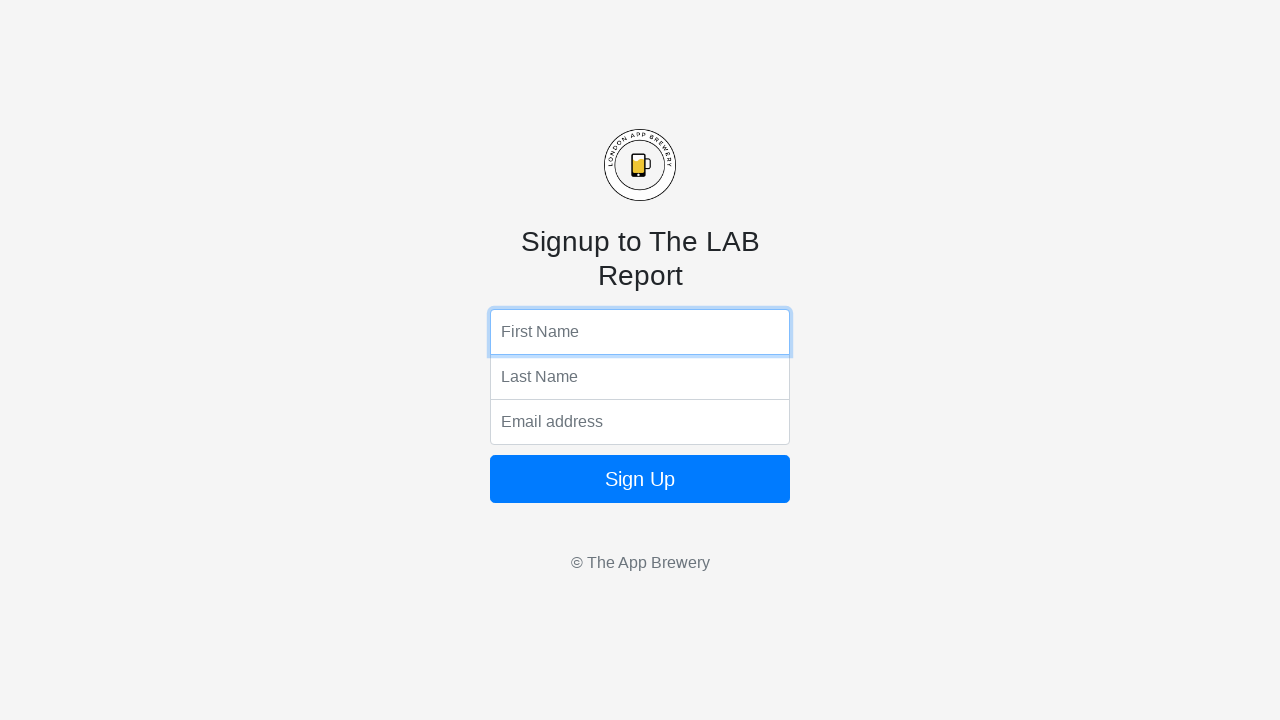

Filled first name field with 'John' on input[name='fName']
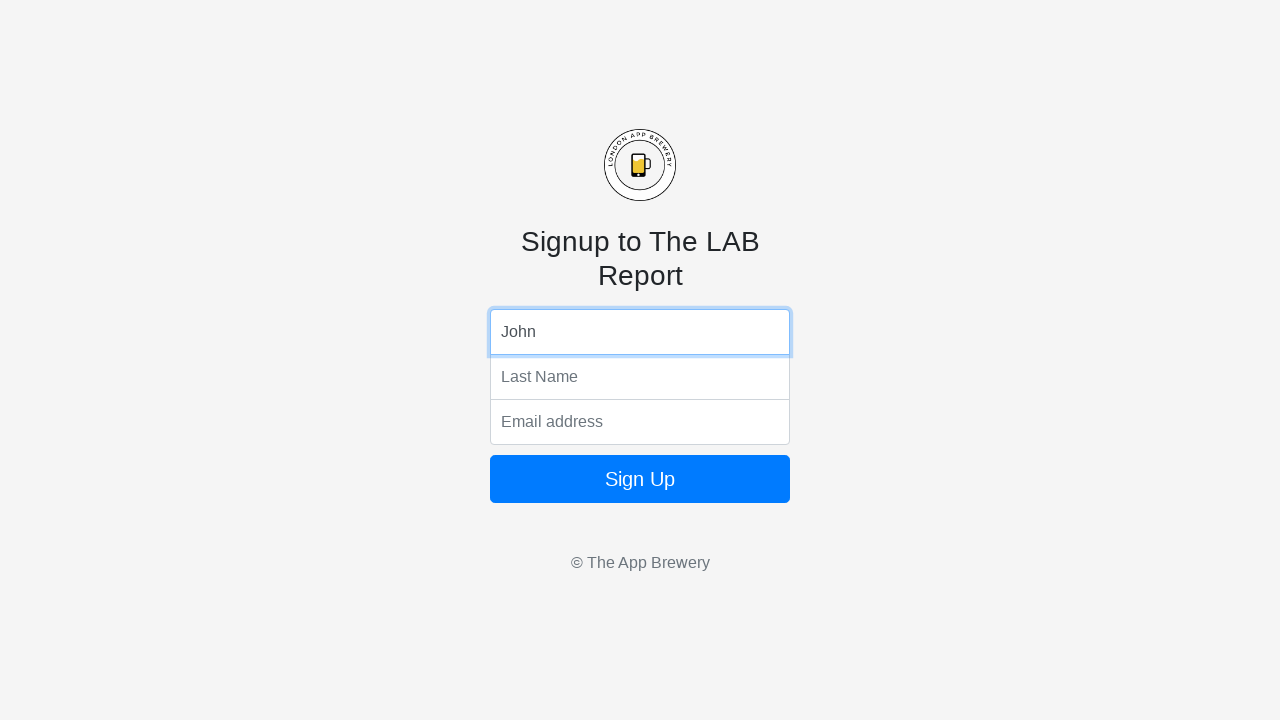

Filled last name field with 'Doe' on input[name='lName']
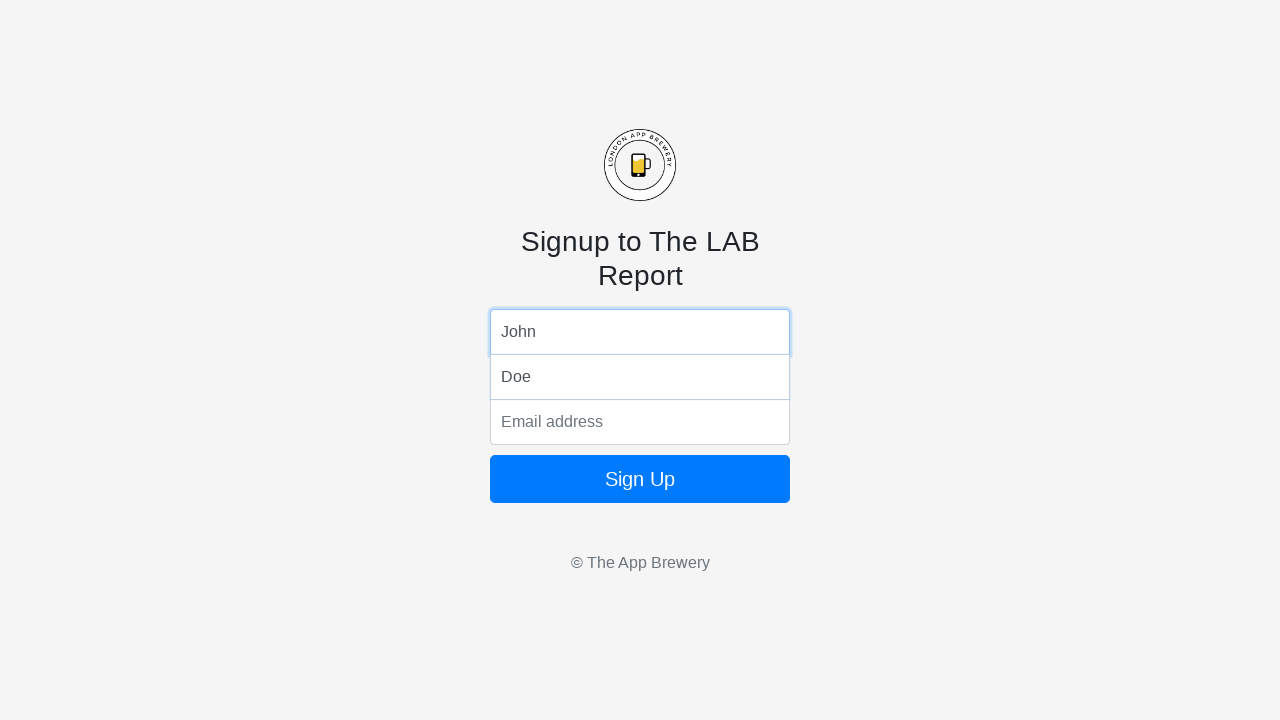

Filled email address field with 'john.doe@example.com' on input[name='email']
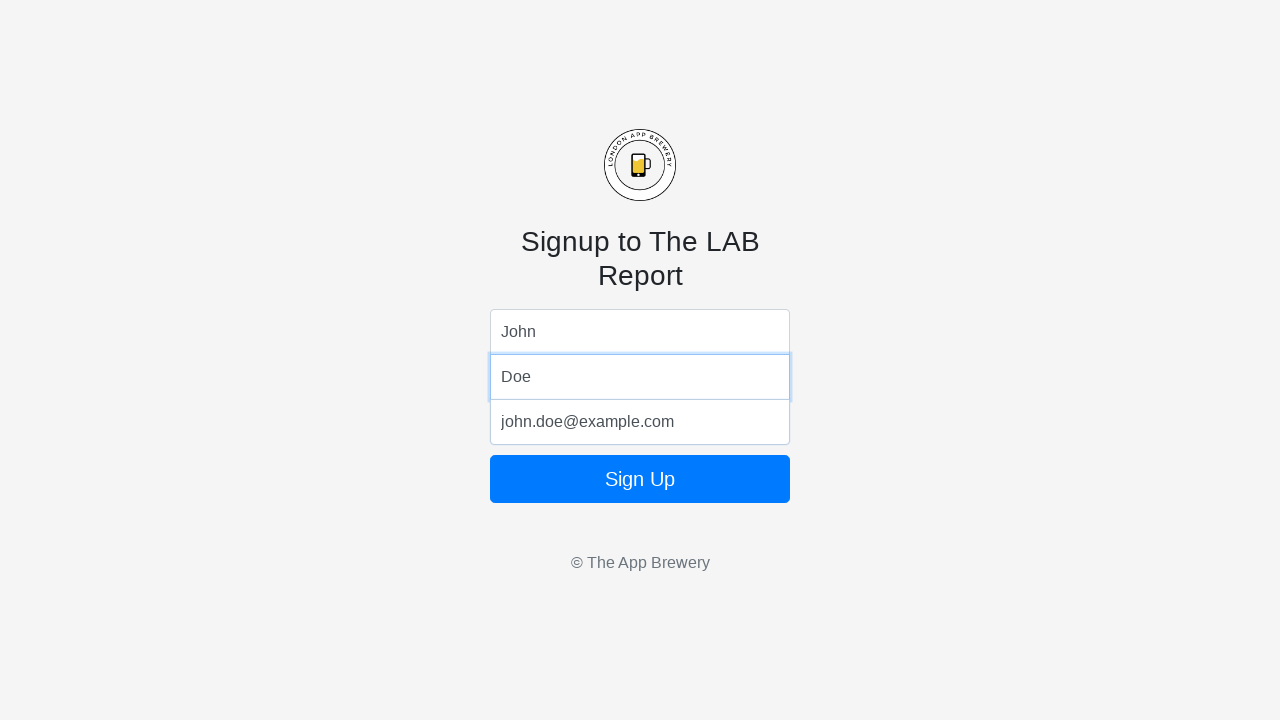

Clicked sign-up button to submit the form at (640, 479) on button[type='submit']
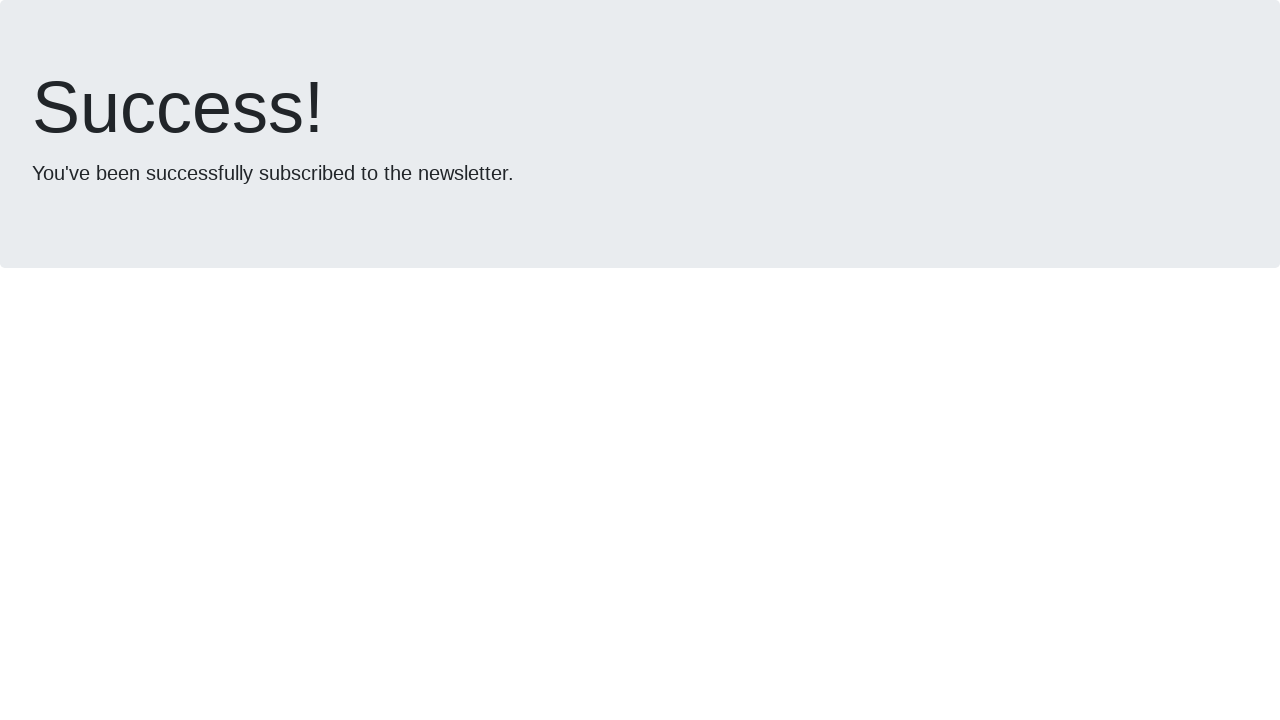

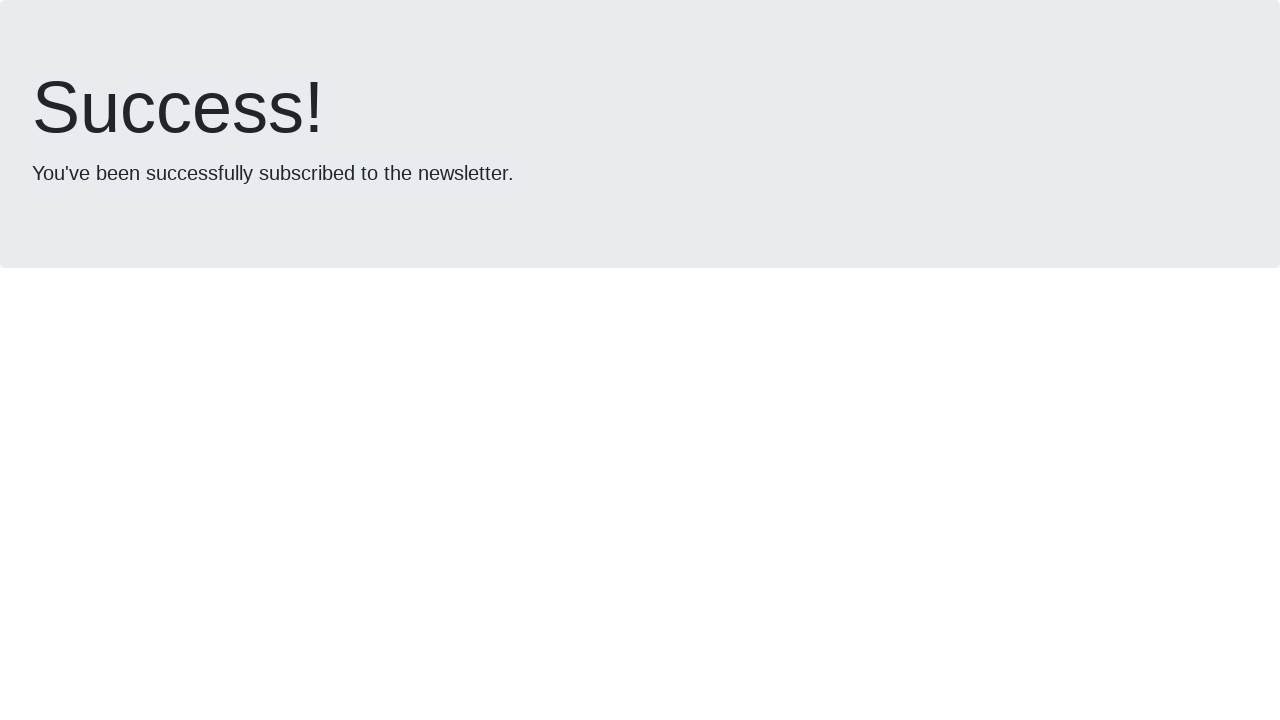